Tests store search functionality by searching for "Business" keyword

Starting URL: https://kodilla.com/pl/test/store

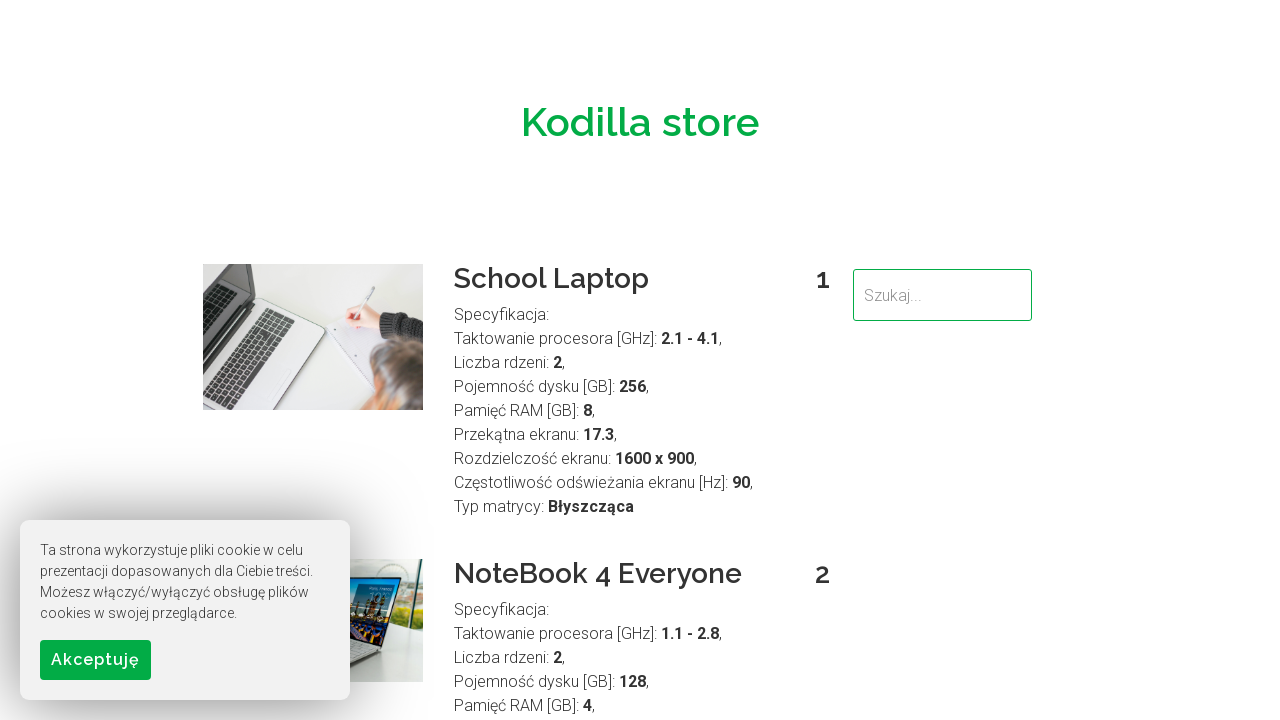

Filled search field with 'Business' keyword on input[type='search'], input[name='search'], input#search, .search-input
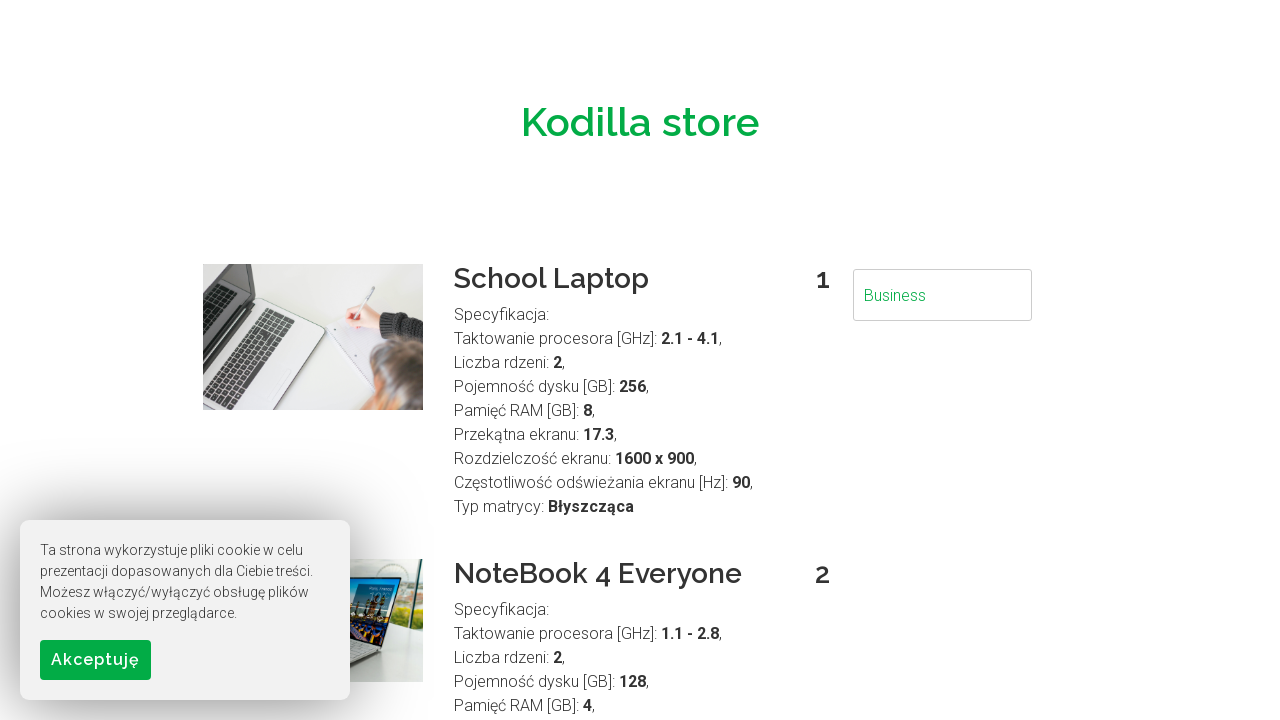

Clicked search button to submit Business search at (96, 660) on button[type='submit'], .search-button, input[type='submit']
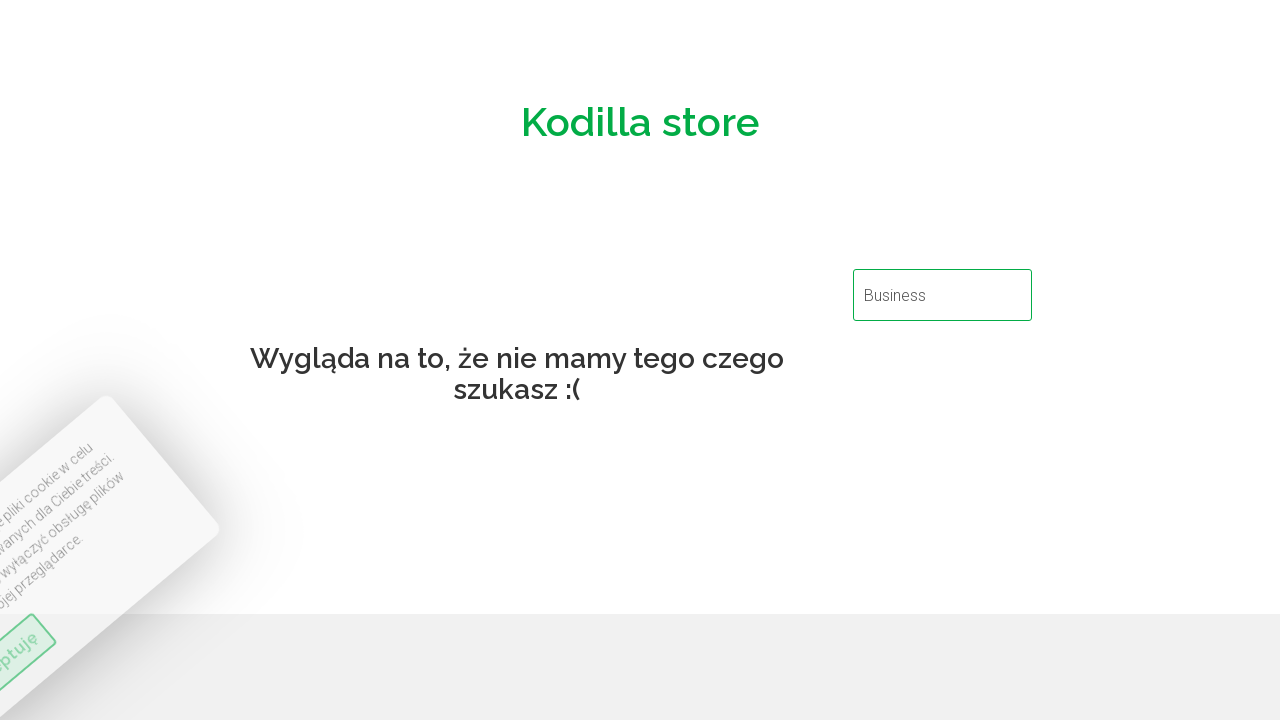

Waited for search results to load
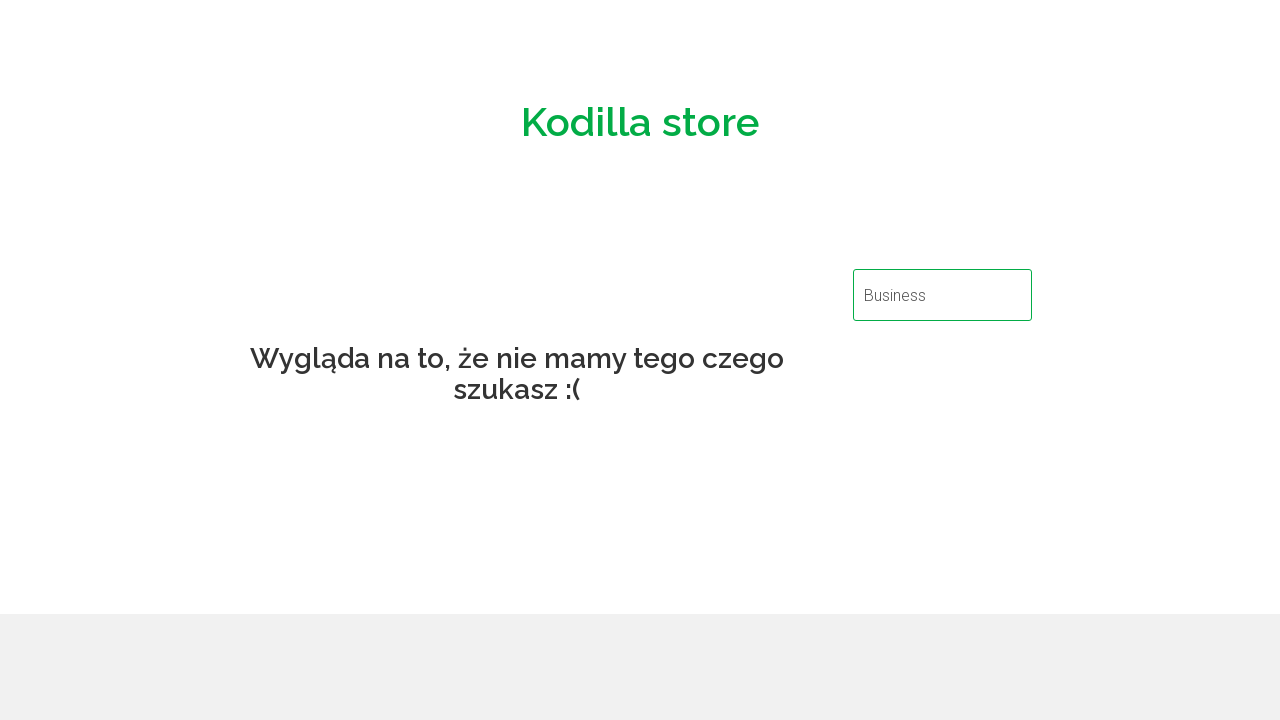

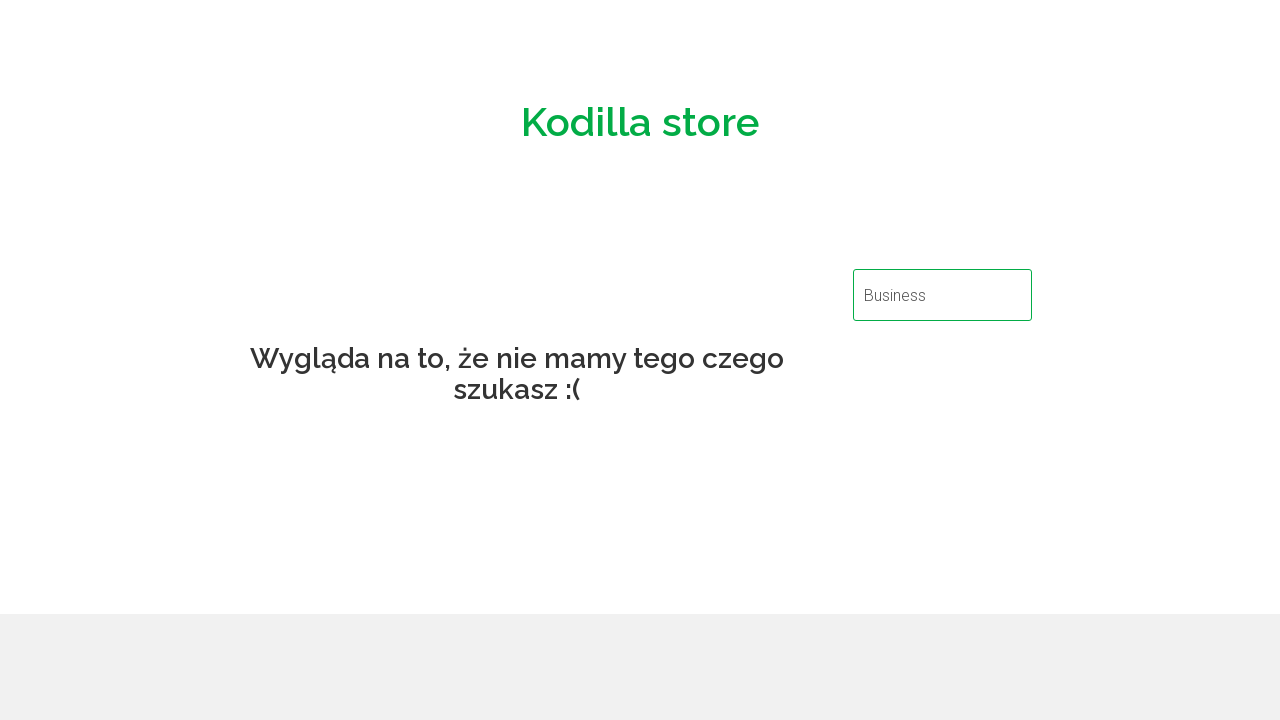